Tests placeholder text field by typing and verifying placeholder disappears

Starting URL: https://seleniumbase.io/demo_page/

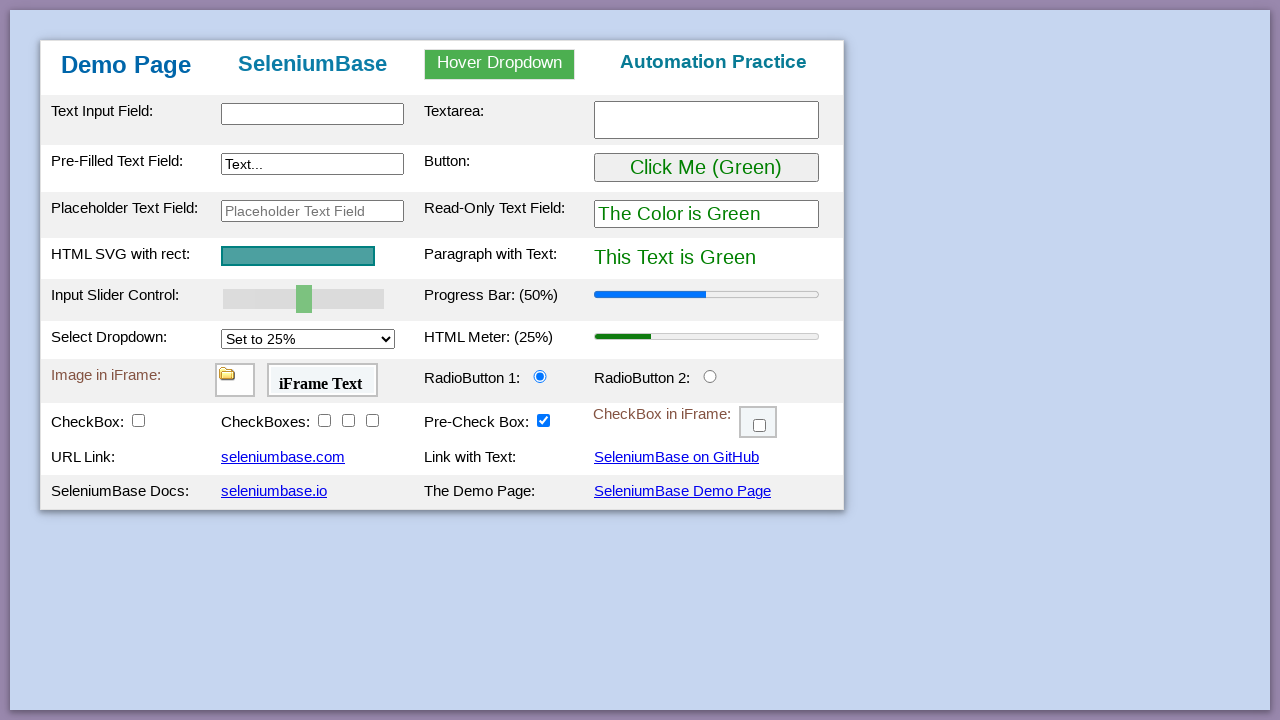

Filled placeholder text field with 'HELLO WORLD' on #placeholderText
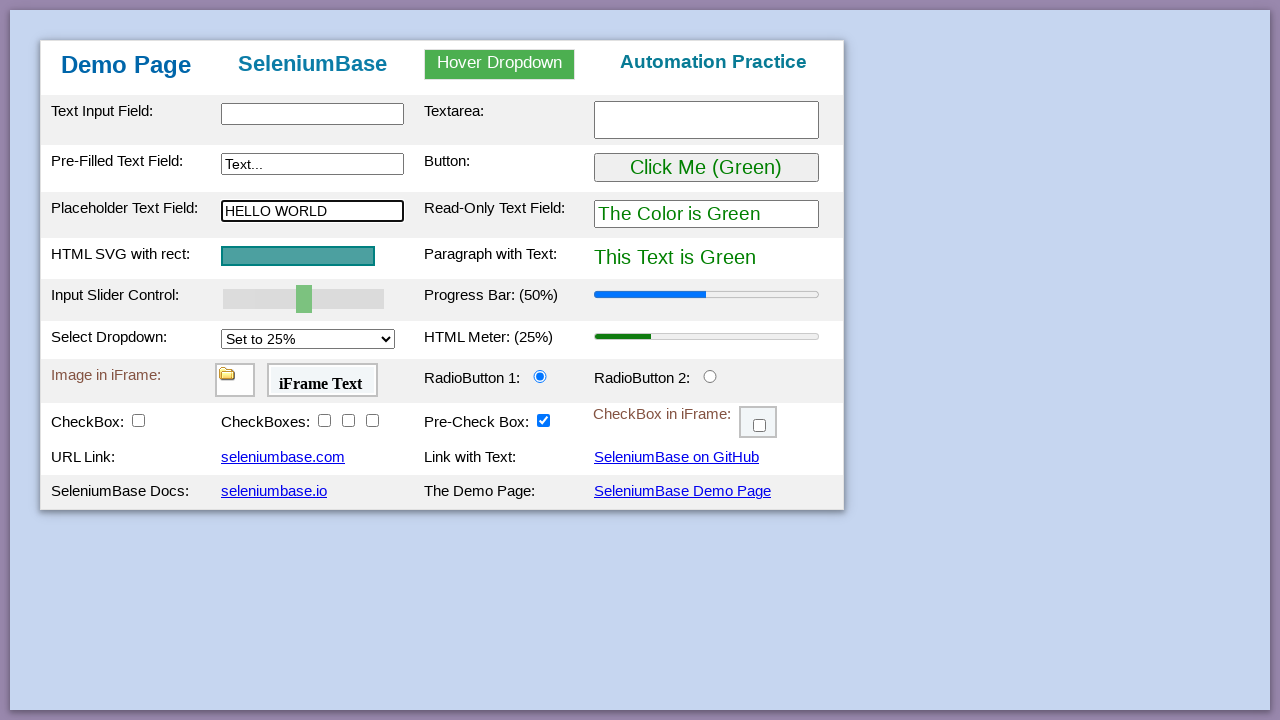

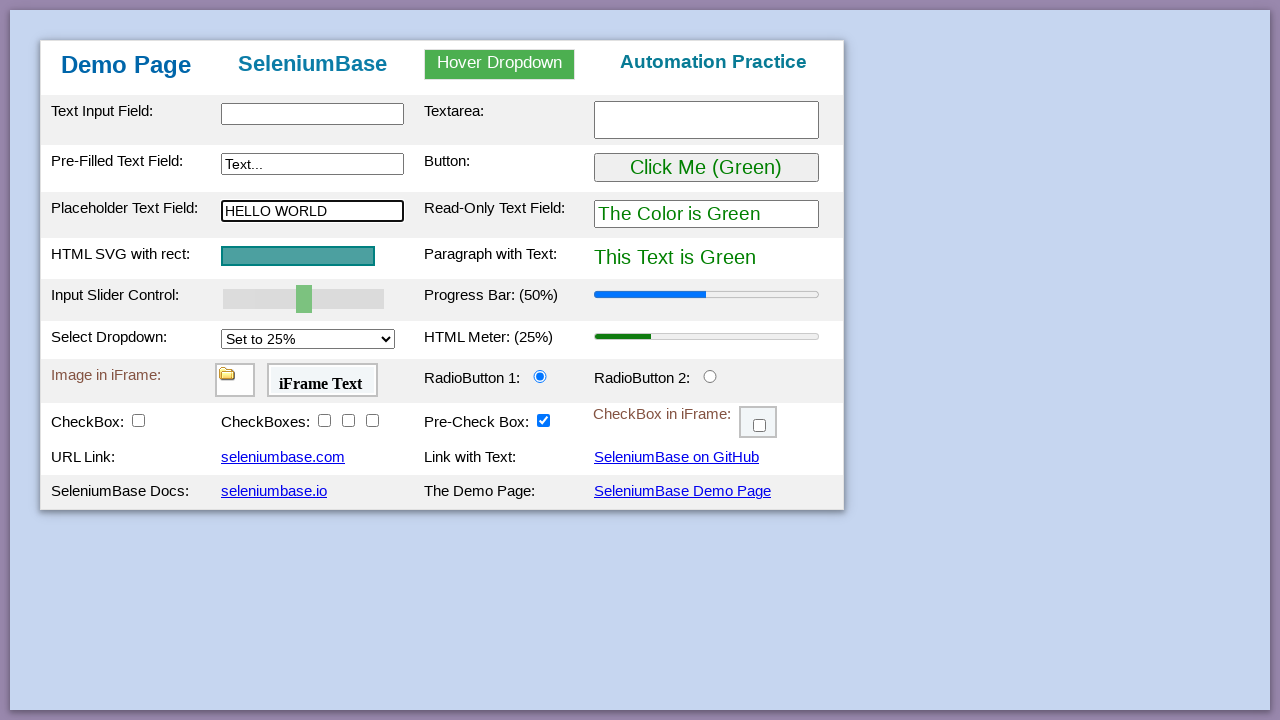